Tests the login dialog functionality by opening it via the "Log in" button, verifying it displays correctly, then closing it with the "x" button and verifying it closes properly.

Starting URL: https://demoblaze.com/

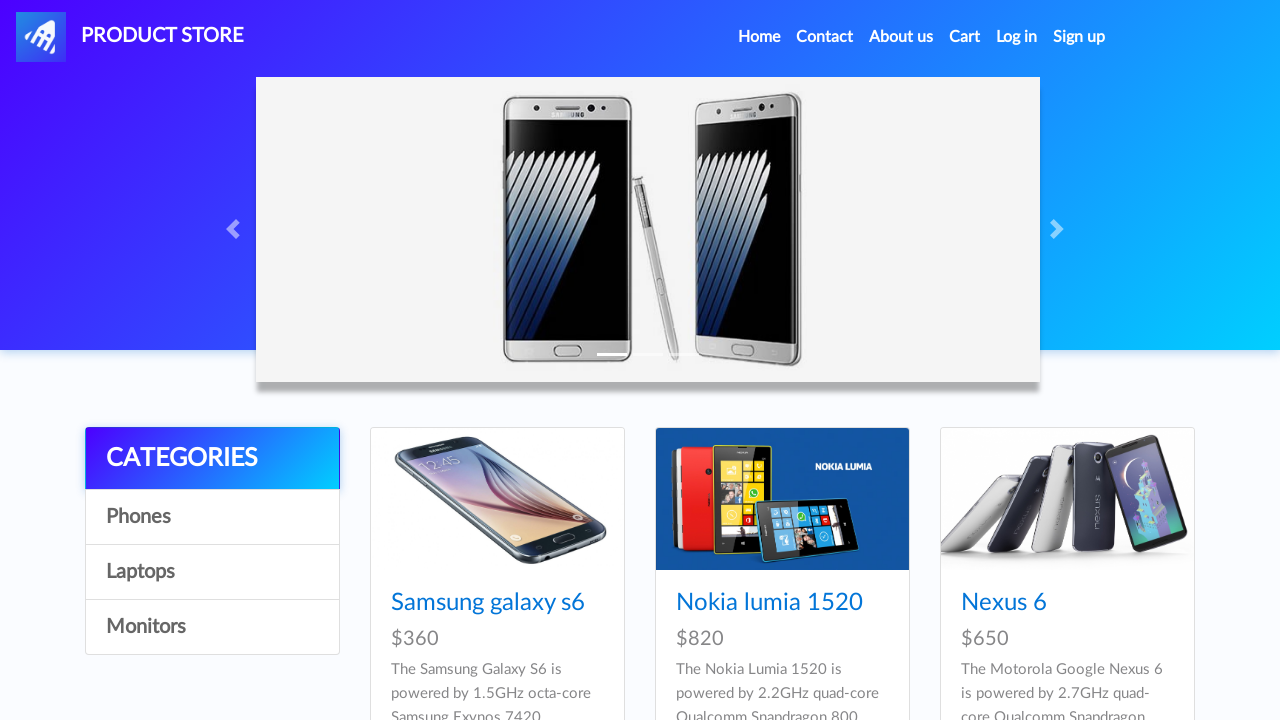

Clicked 'Log in' button to open login dialog at (1017, 37) on a#login2
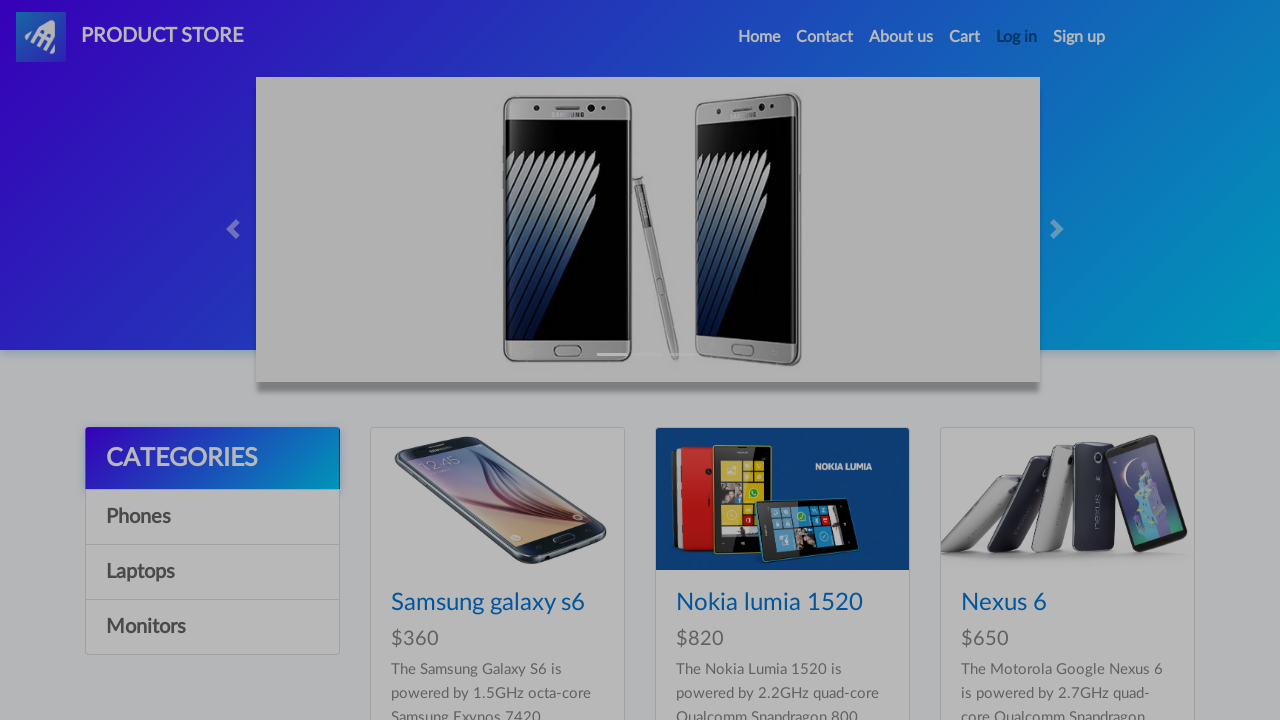

Login button in dialog became visible
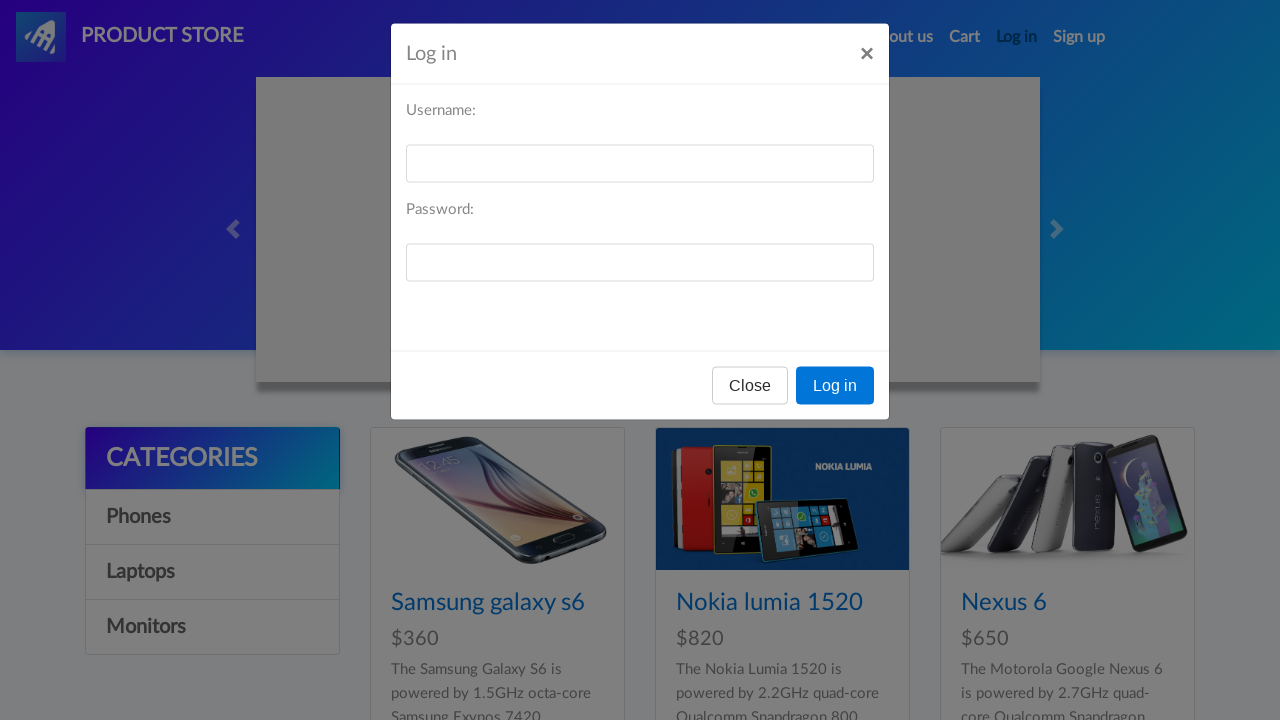

Verified login button is visible in dialog
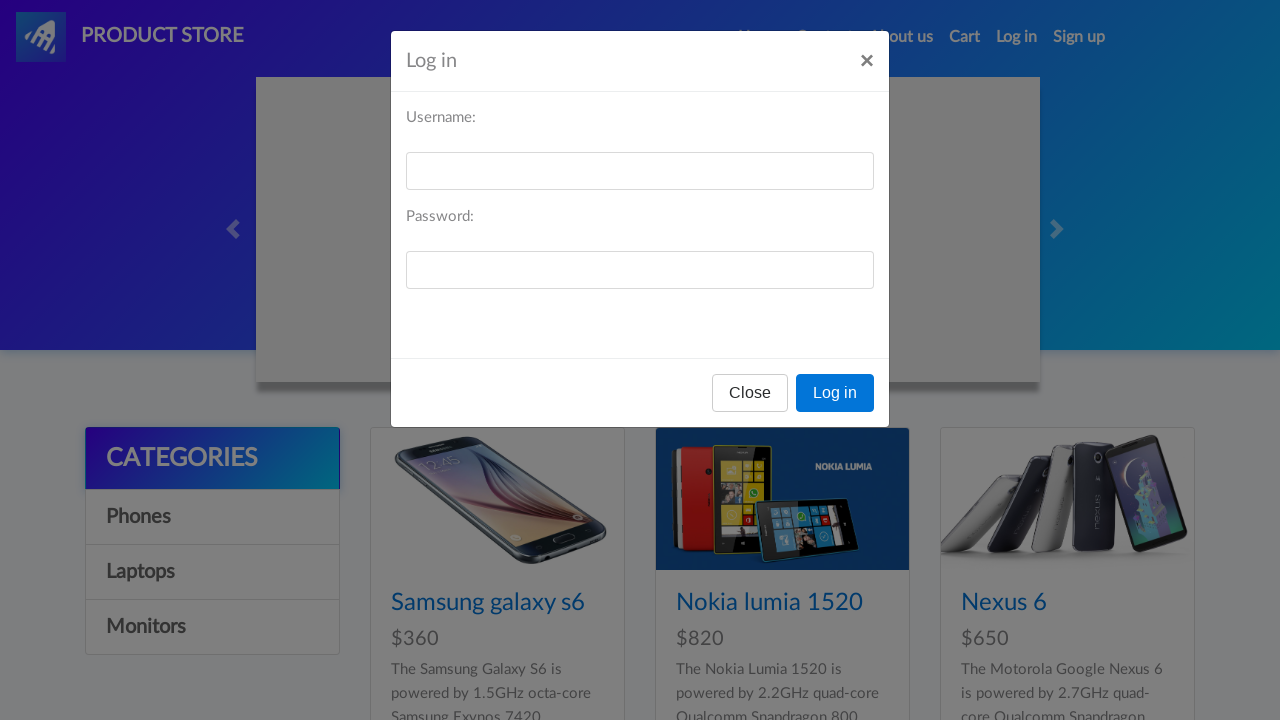

Clicked 'x' button to close login dialog at (867, 61) on (//button[@class='close'])[3]
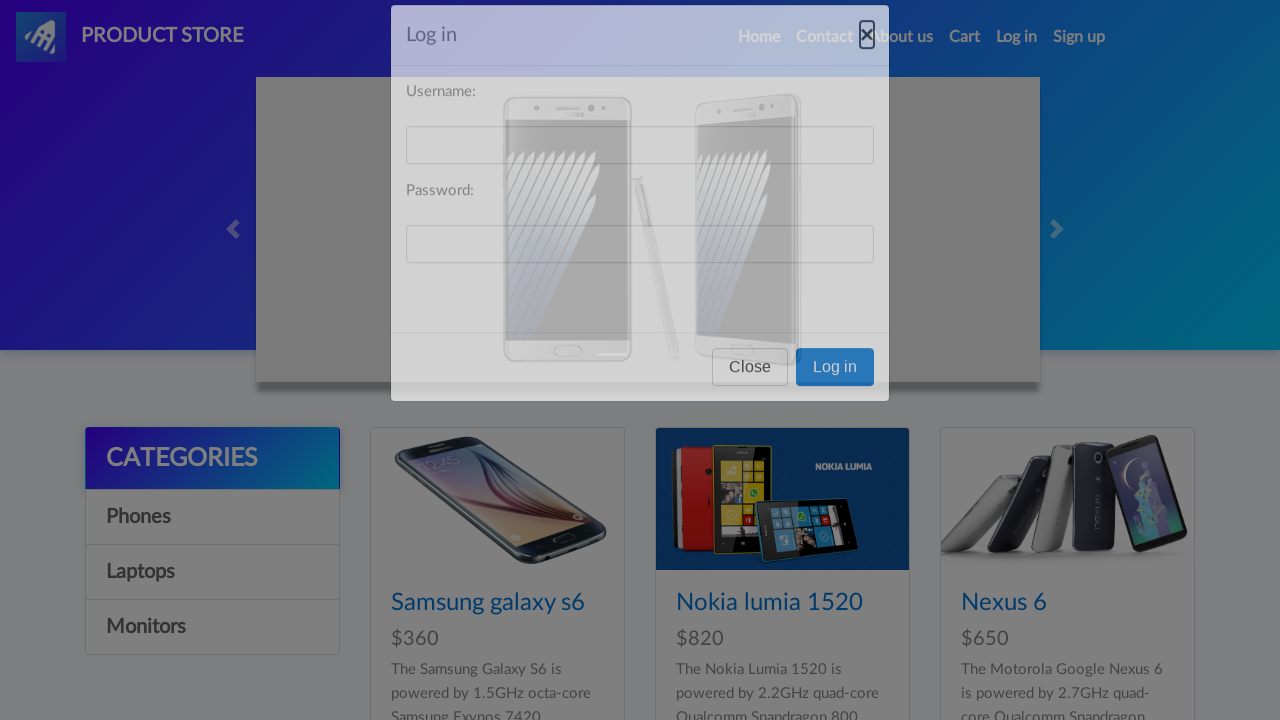

Login dialog closed and close button became invisible
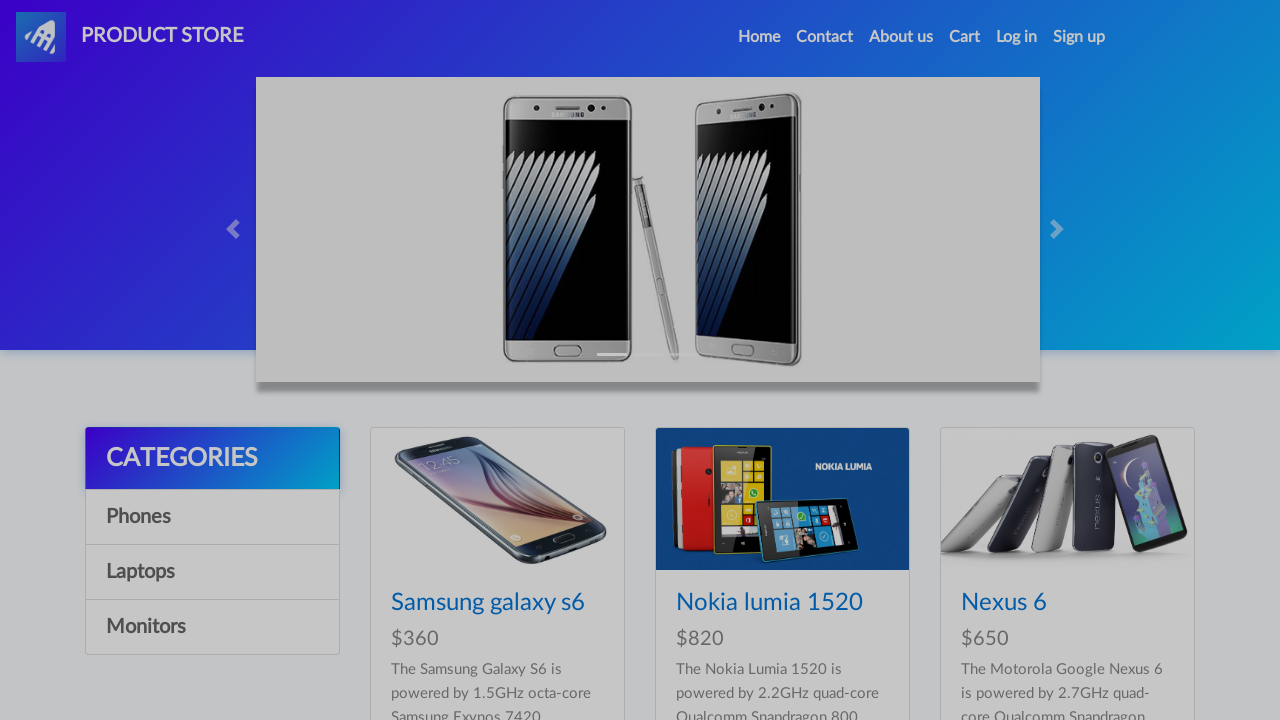

Verified login dialog is properly closed
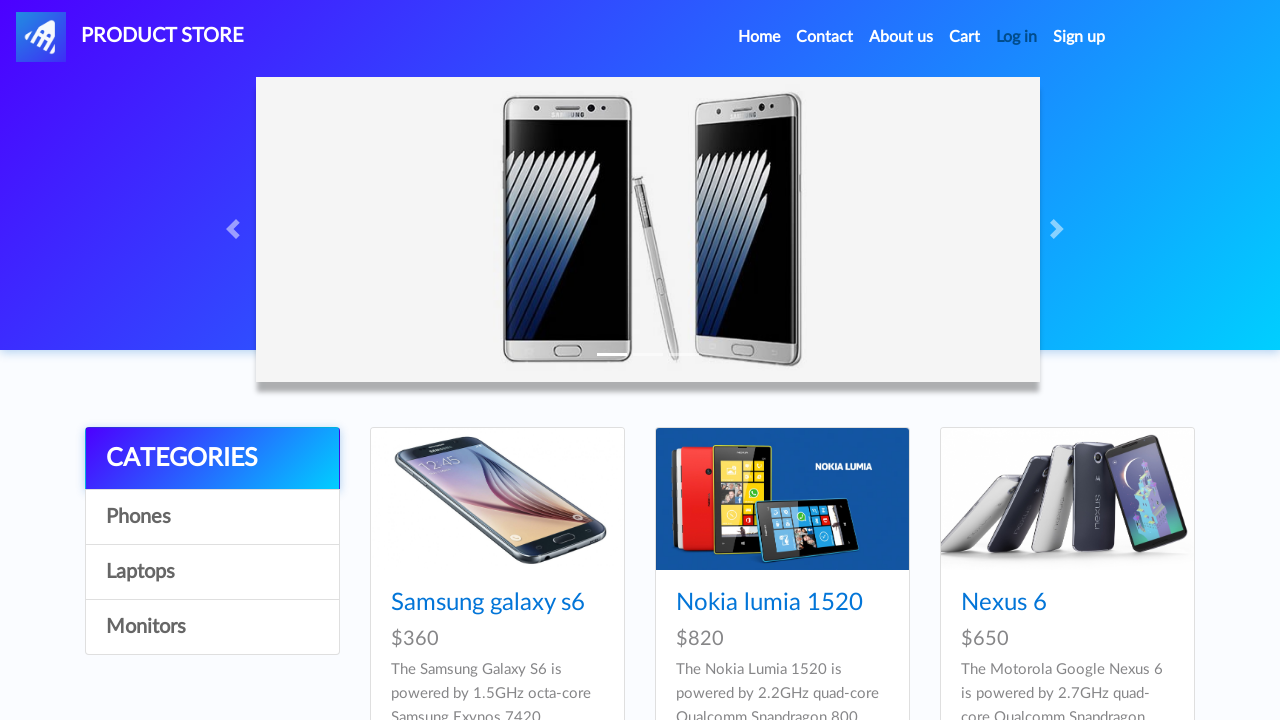

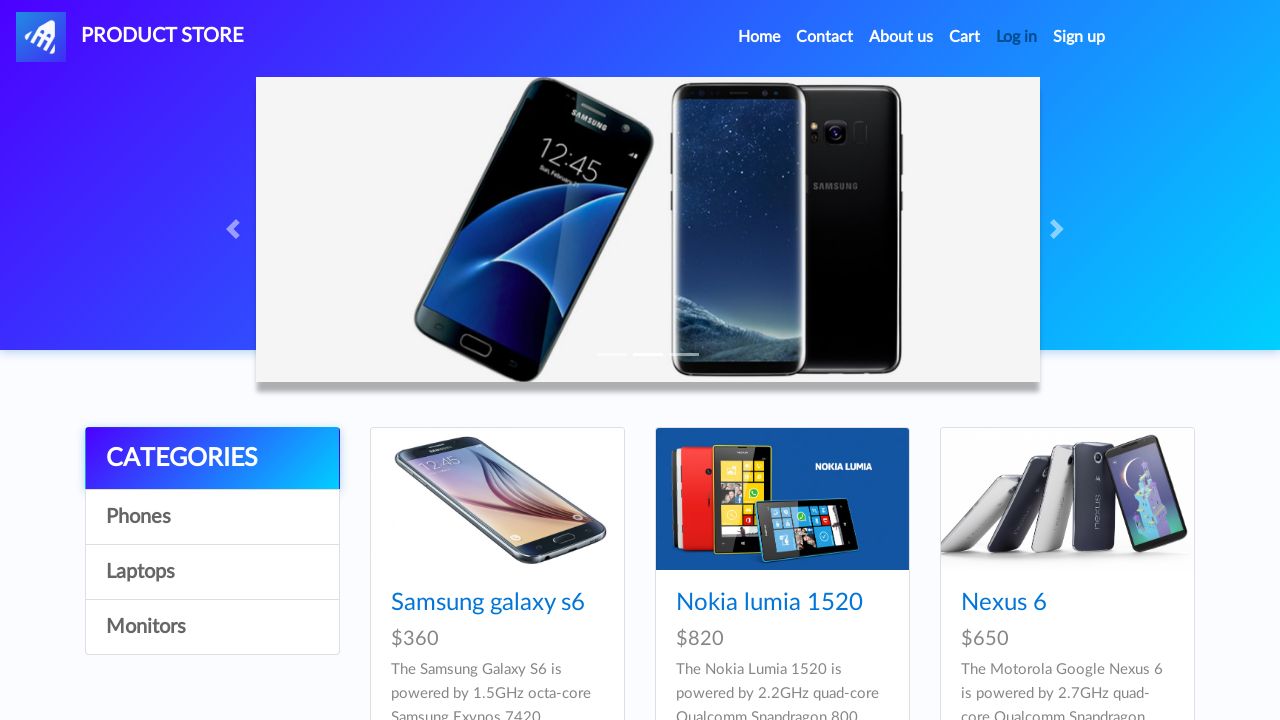